Tests HTML5 form validation by submitting empty fields and checking validation messages

Starting URL: https://automationfc.github.io/html5/index.html

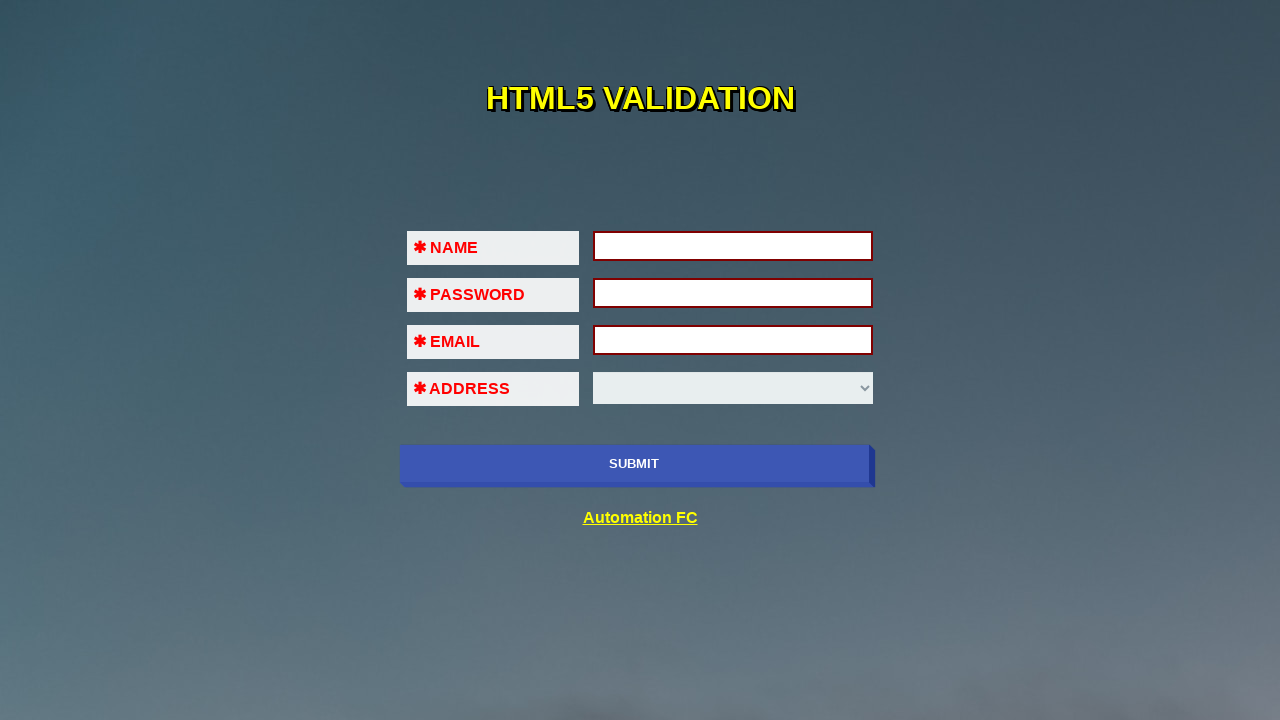

Clicked submit button to trigger validation on empty name field at (634, 464) on [name='submit-btn']
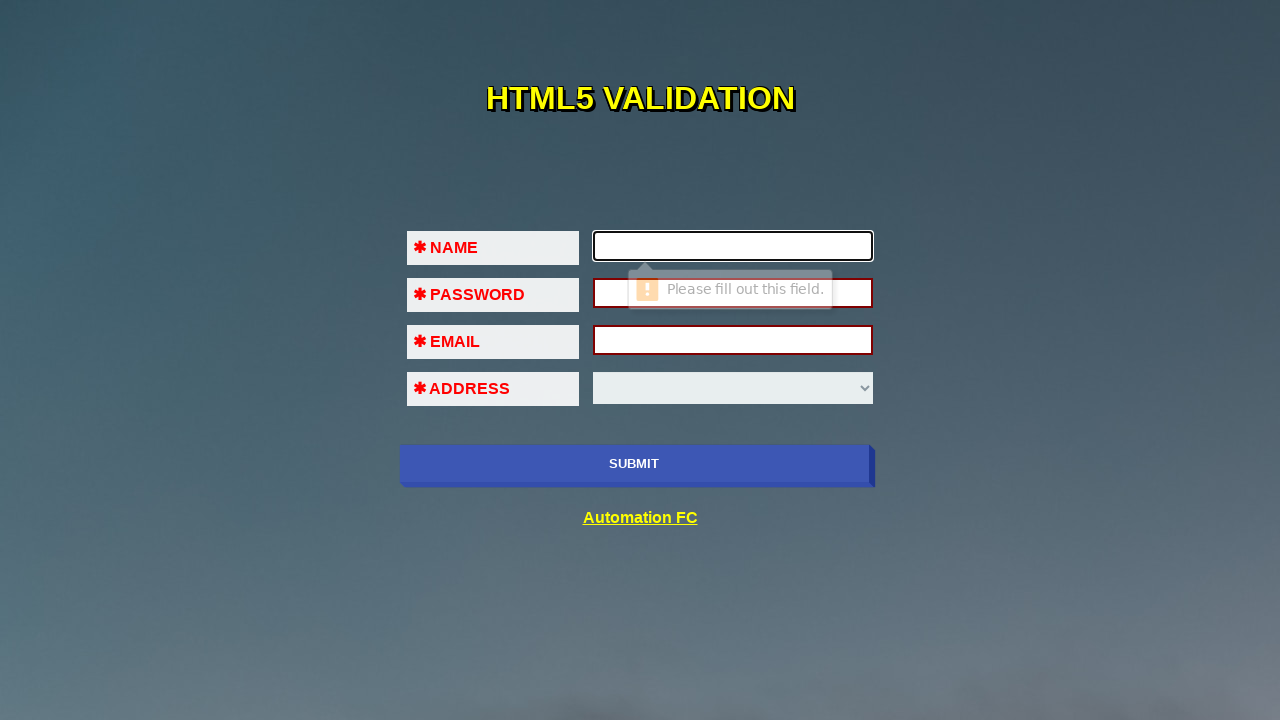

Filled name field with 'Test' on #fname
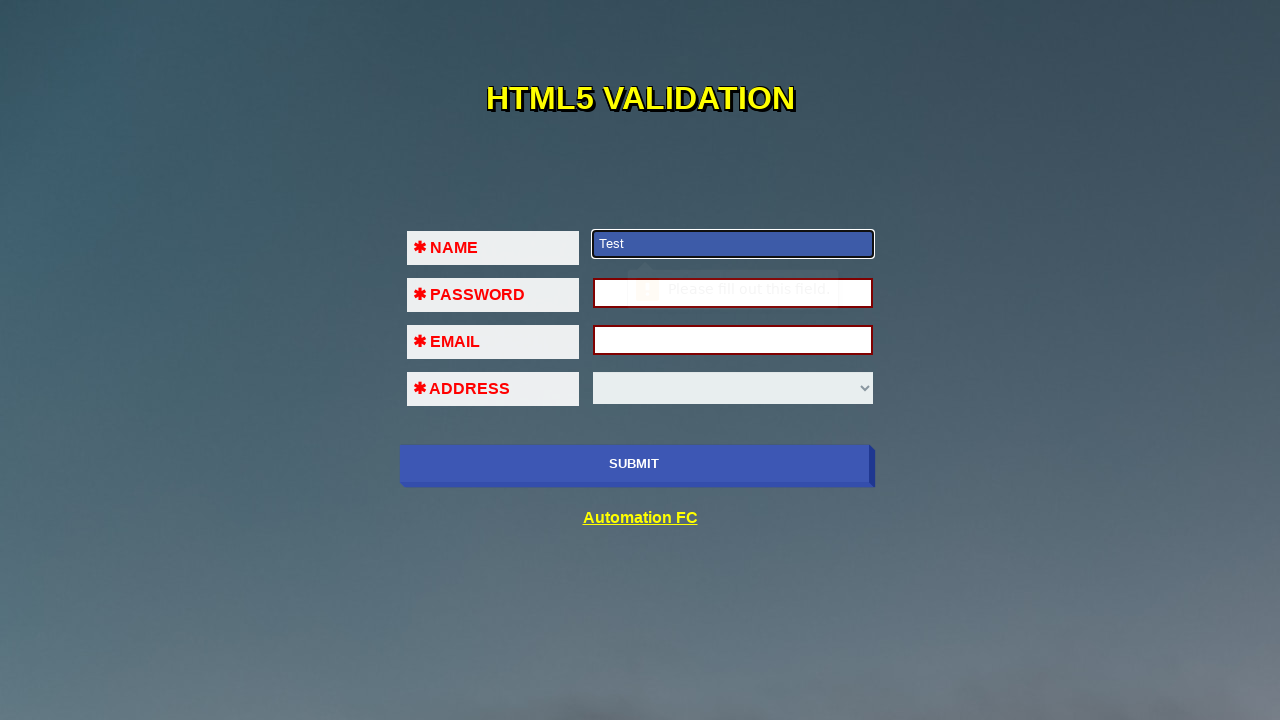

Clicked submit button to trigger validation on empty password field at (634, 464) on [name='submit-btn']
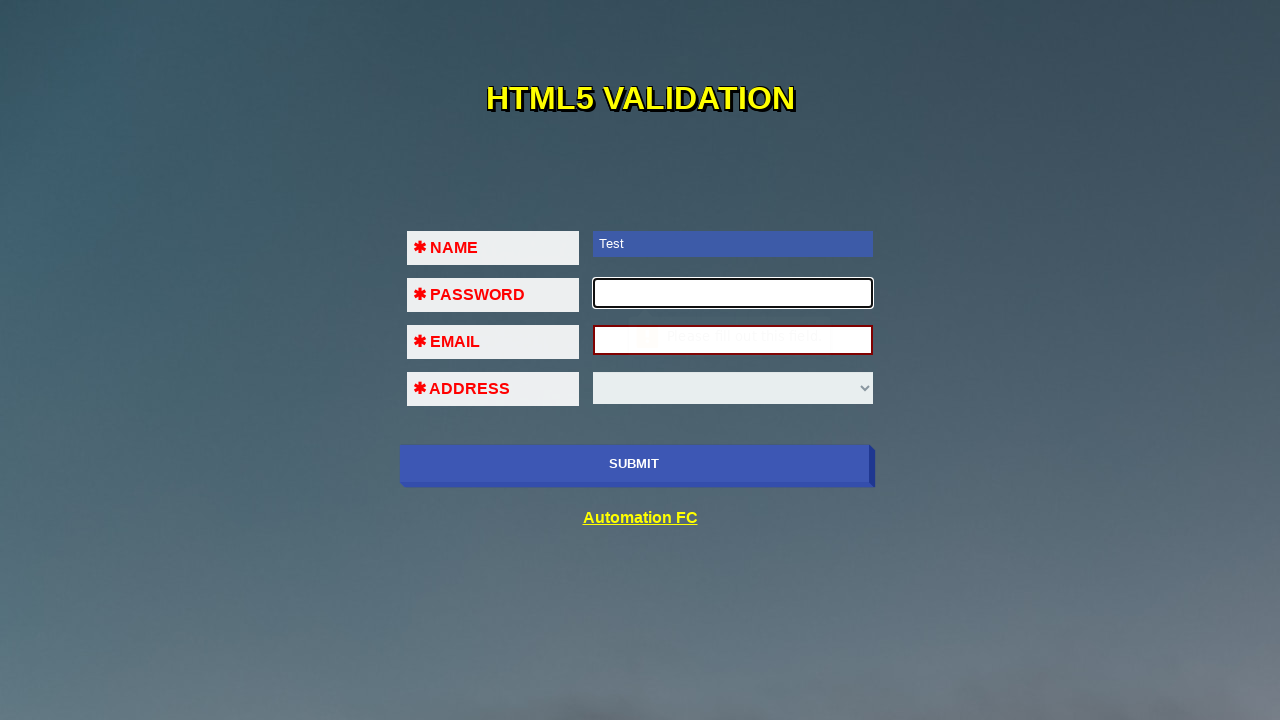

Filled password field with 'Test' on #pass
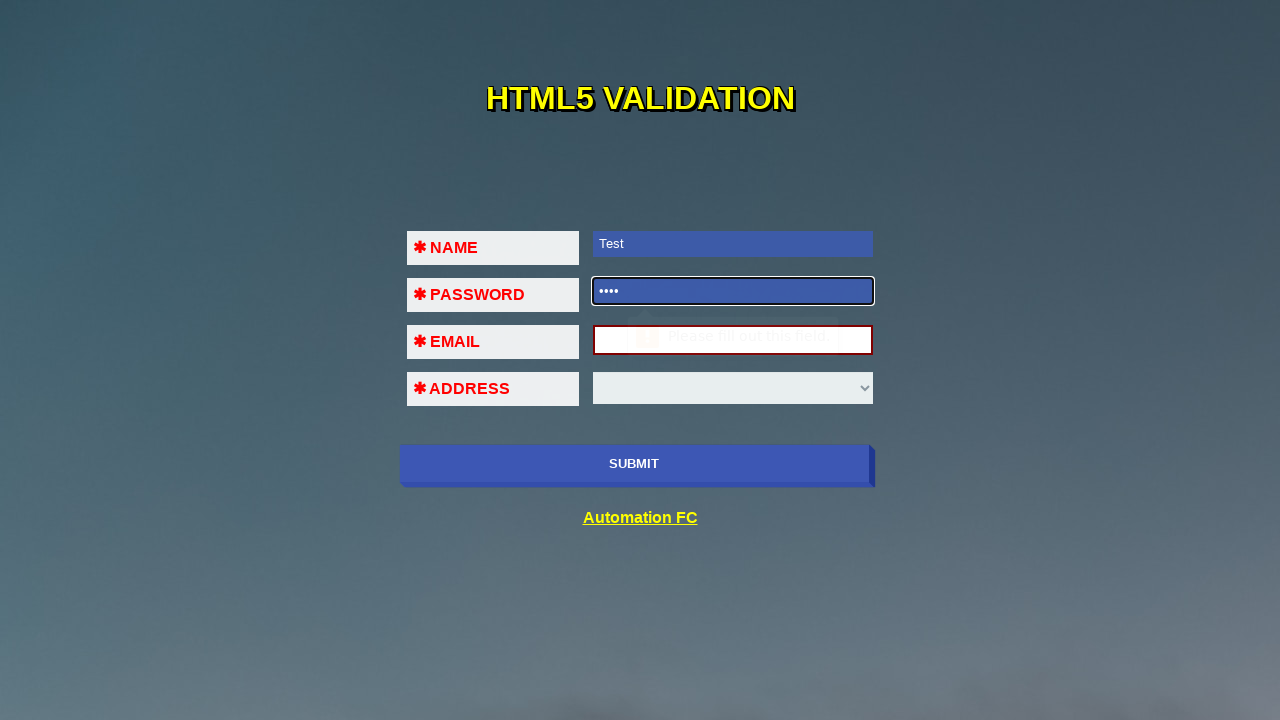

Clicked submit button to trigger validation on empty email field at (634, 464) on [name='submit-btn']
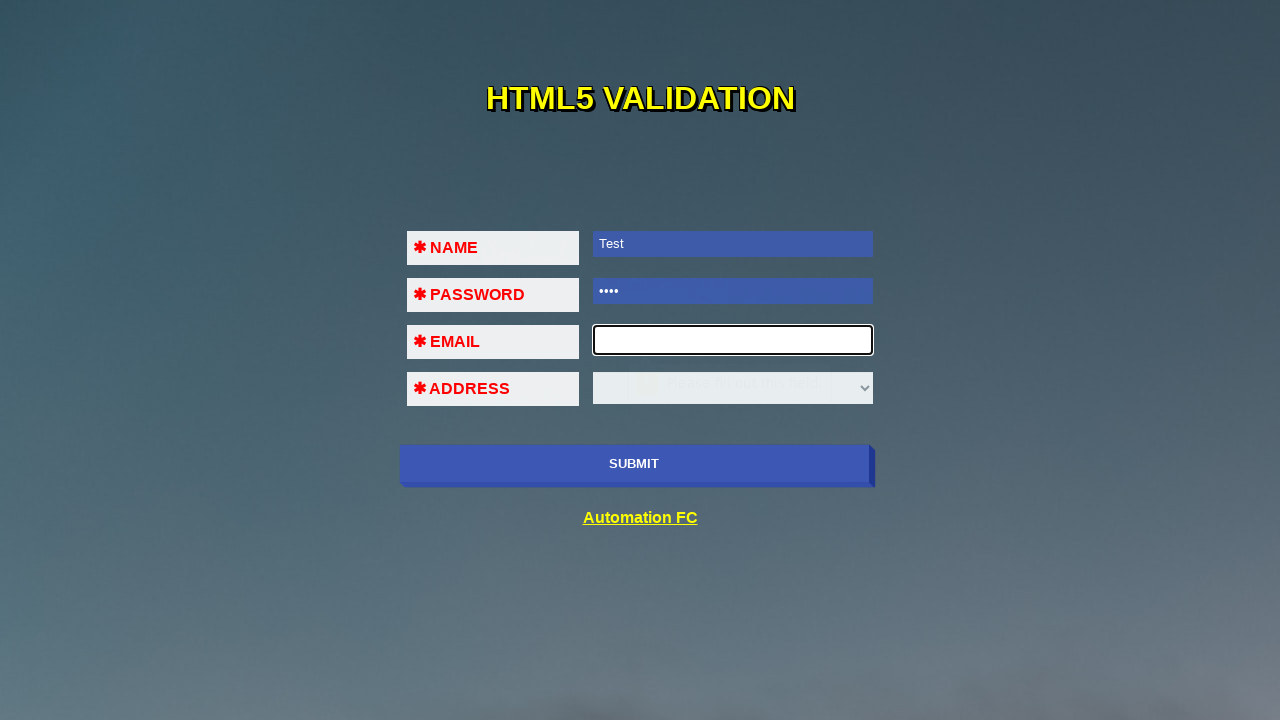

Filled email field with invalid format 'test' on #em
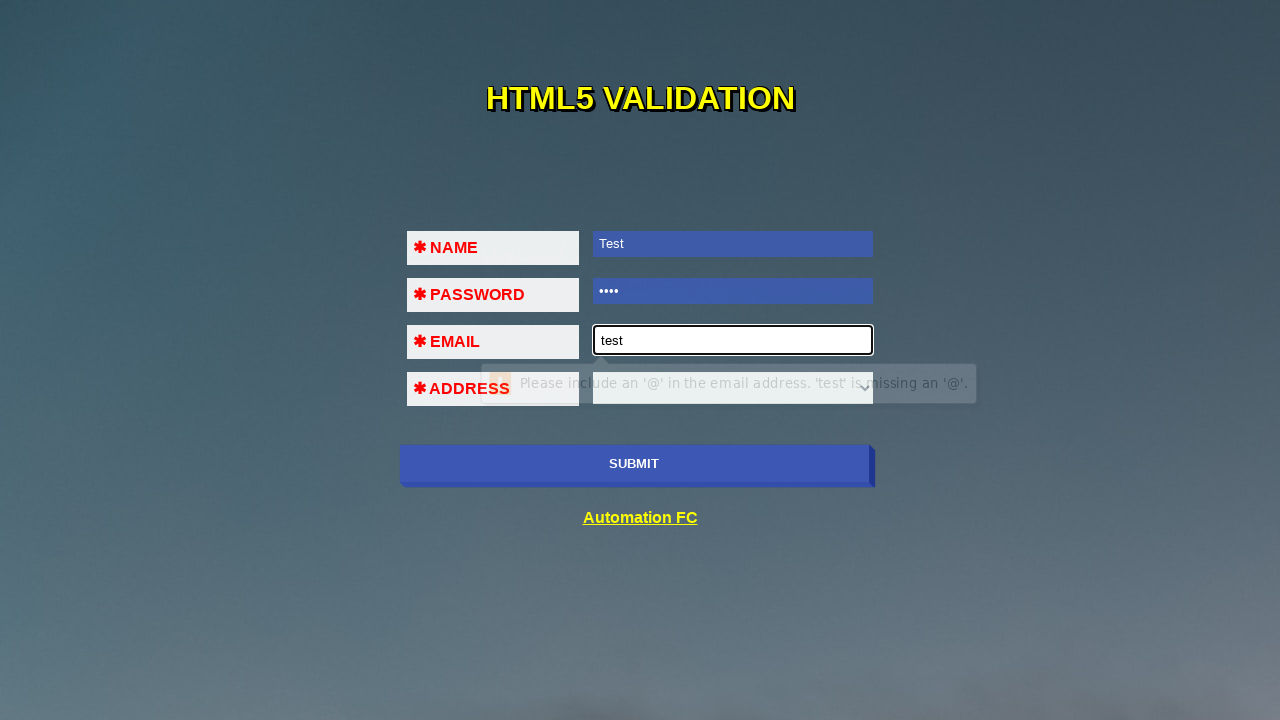

Clicked submit button to trigger email format validation at (634, 464) on [name='submit-btn']
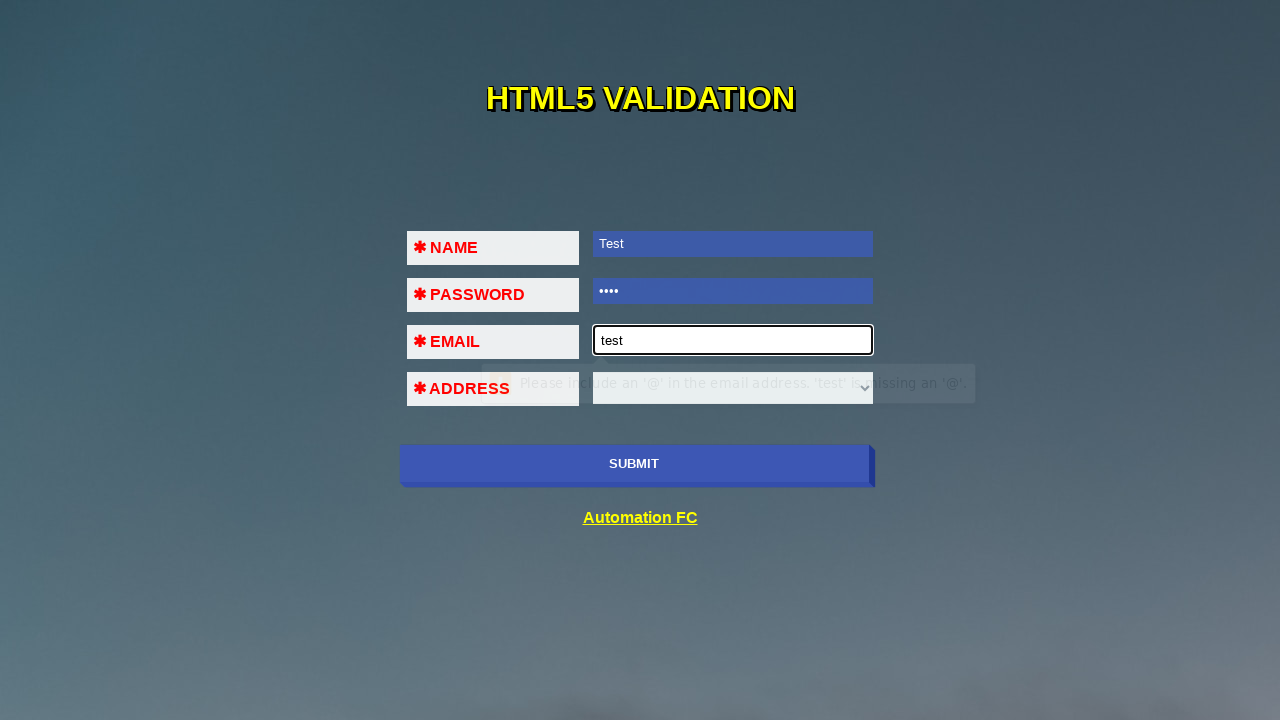

Cleared and filled email field with valid format 'test@123.com' on #em
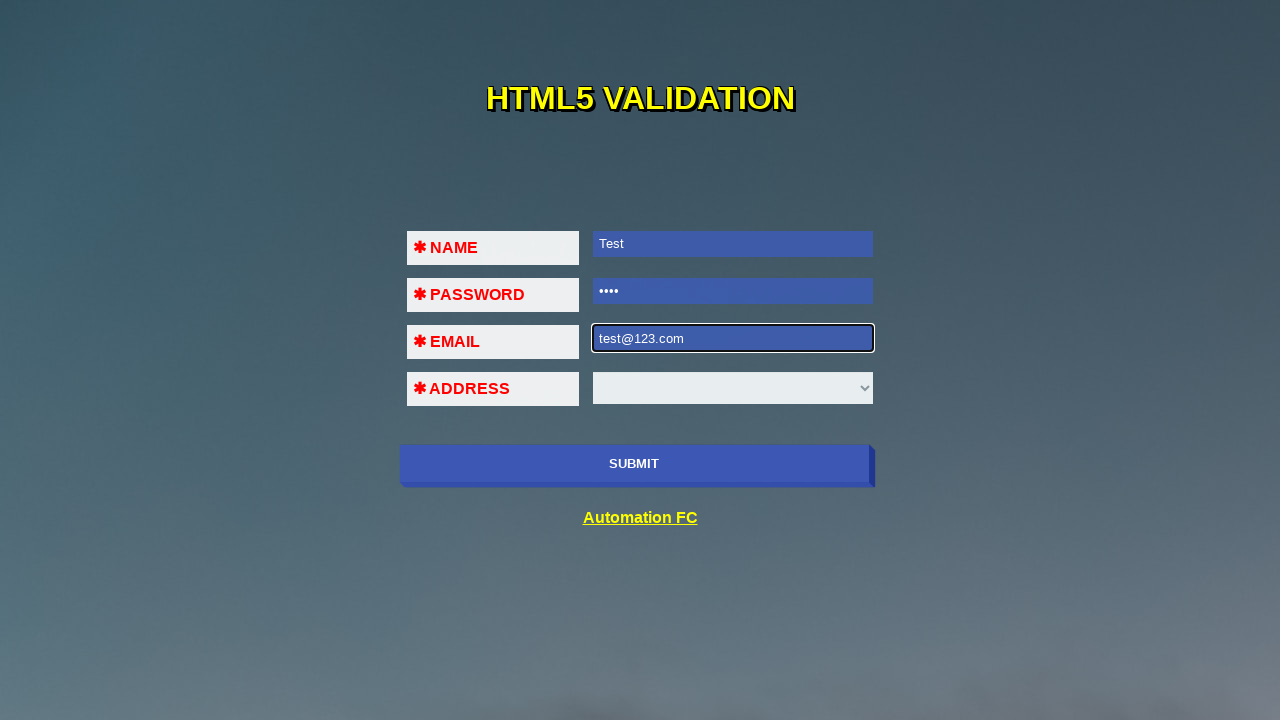

Clicked submit button to trigger select dropdown validation at (634, 464) on [name='submit-btn']
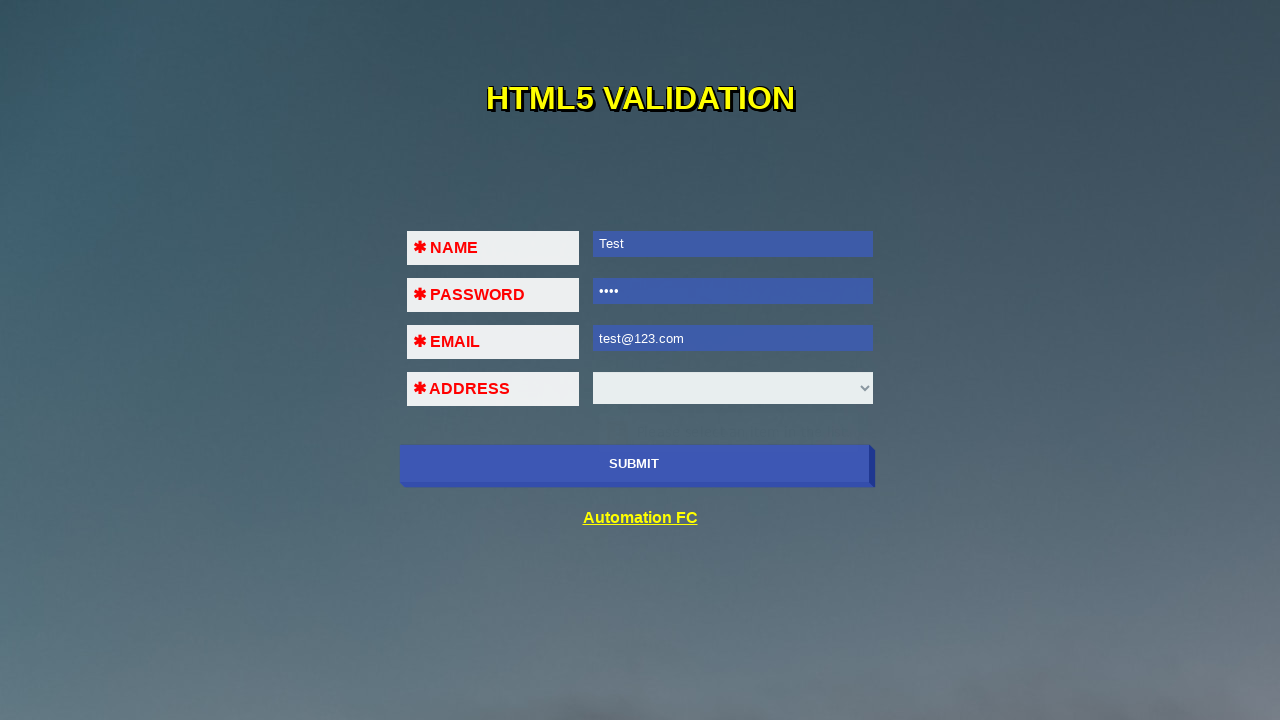

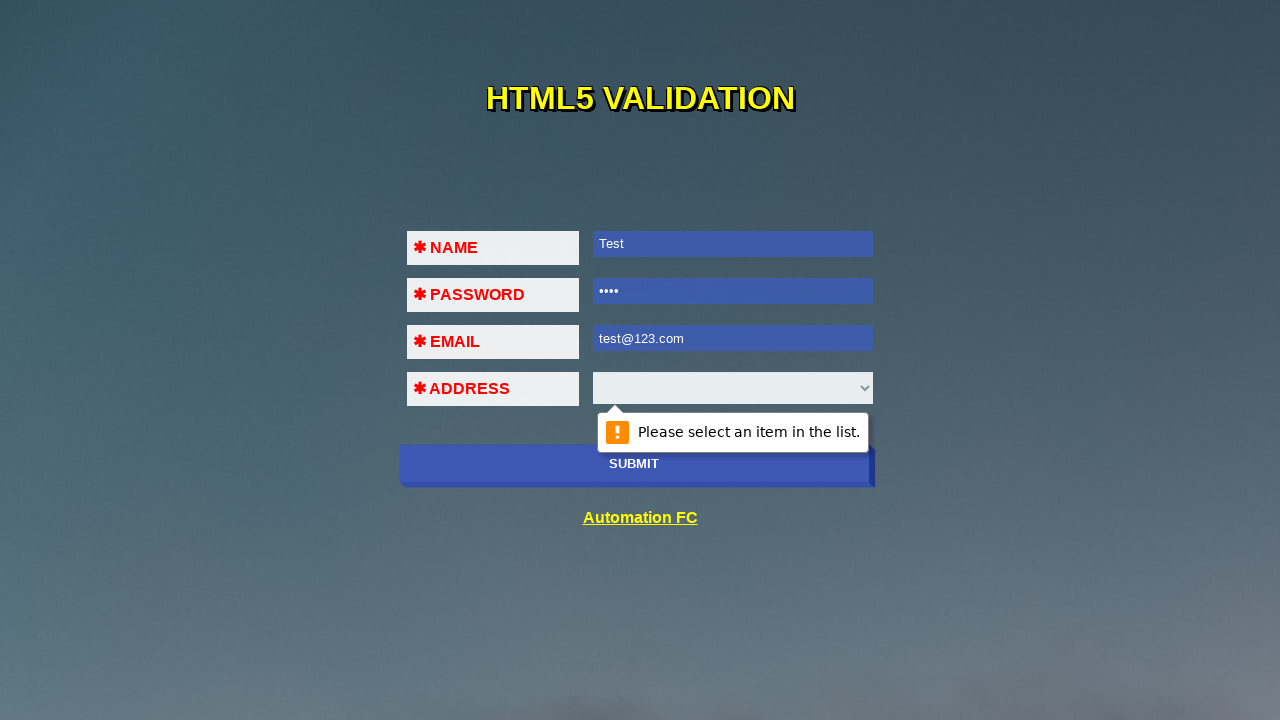